Tests clearing the completed state of all items by toggling the mark all checkbox

Starting URL: https://demo.playwright.dev/todomvc

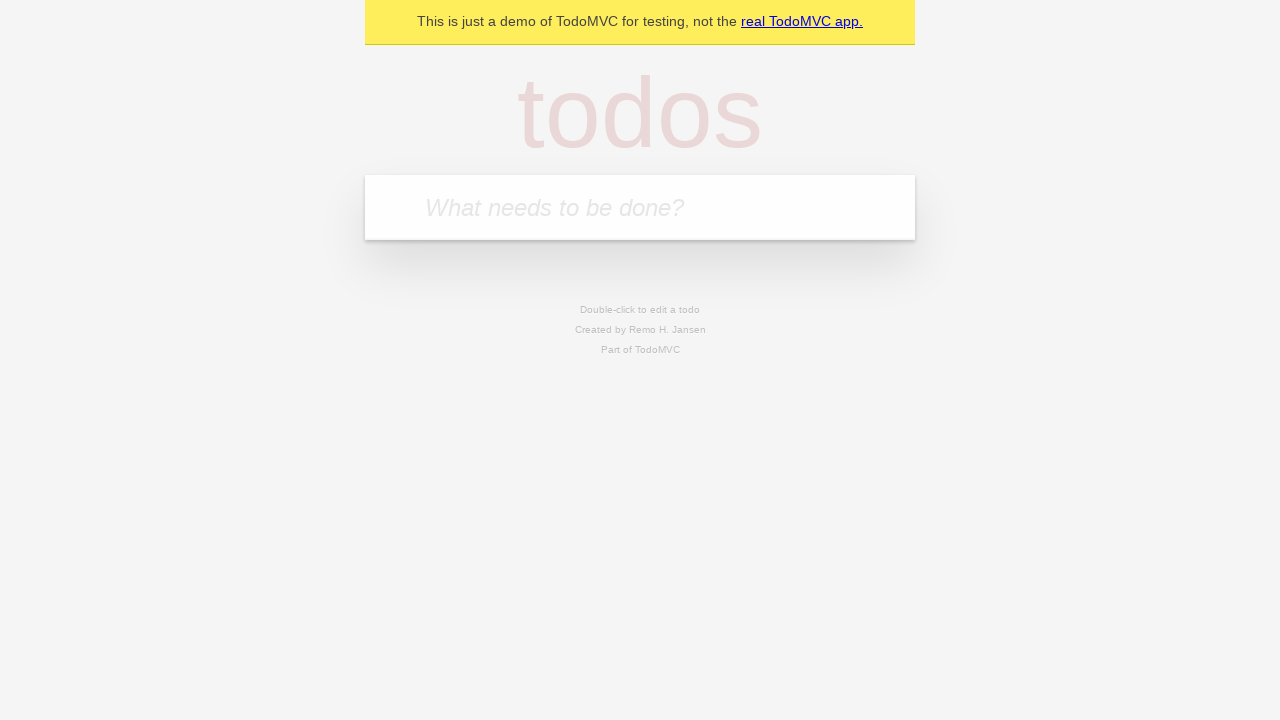

Filled todo input with 'buy some cheese' on internal:attr=[placeholder="What needs to be done?"i]
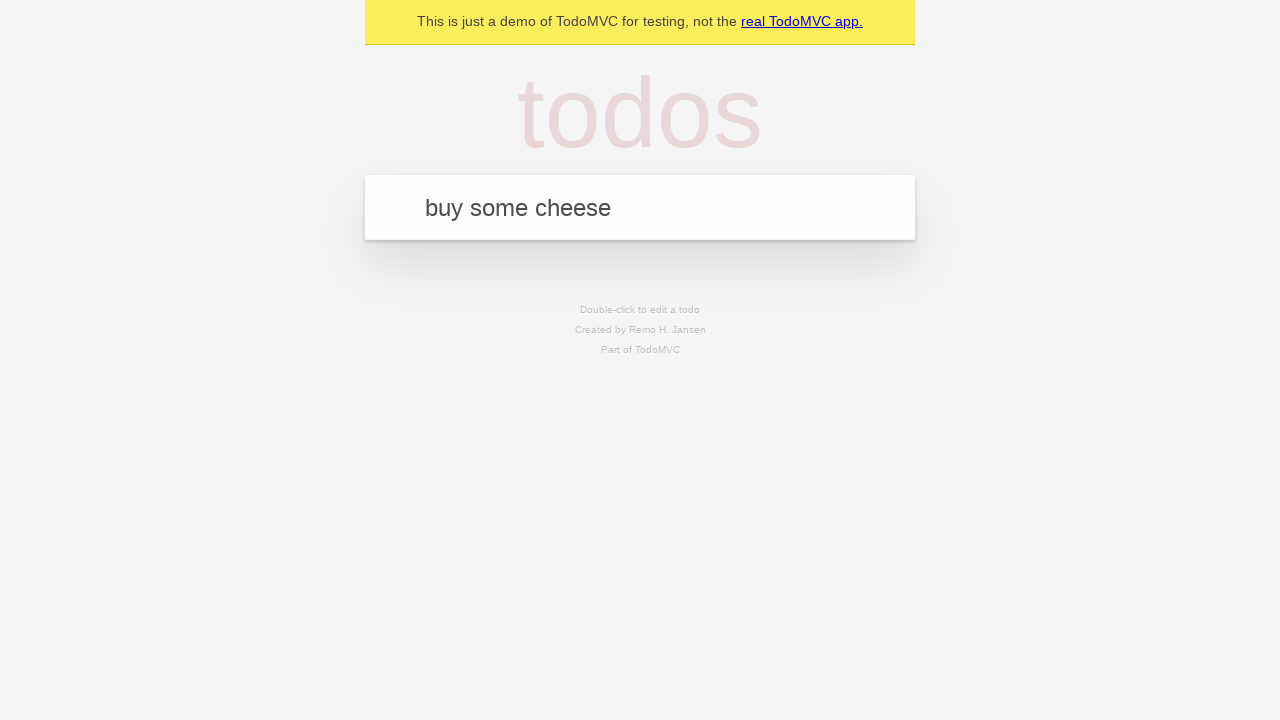

Pressed Enter to add first todo on internal:attr=[placeholder="What needs to be done?"i]
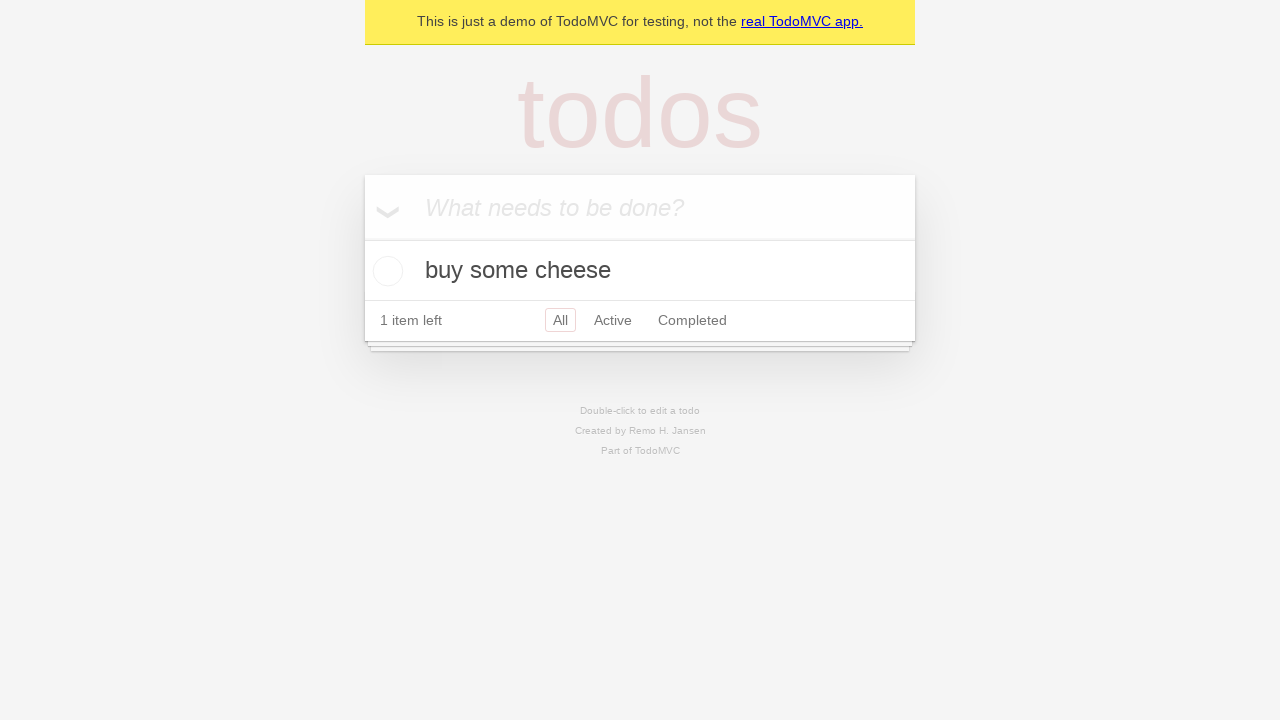

Filled todo input with 'feed the cat' on internal:attr=[placeholder="What needs to be done?"i]
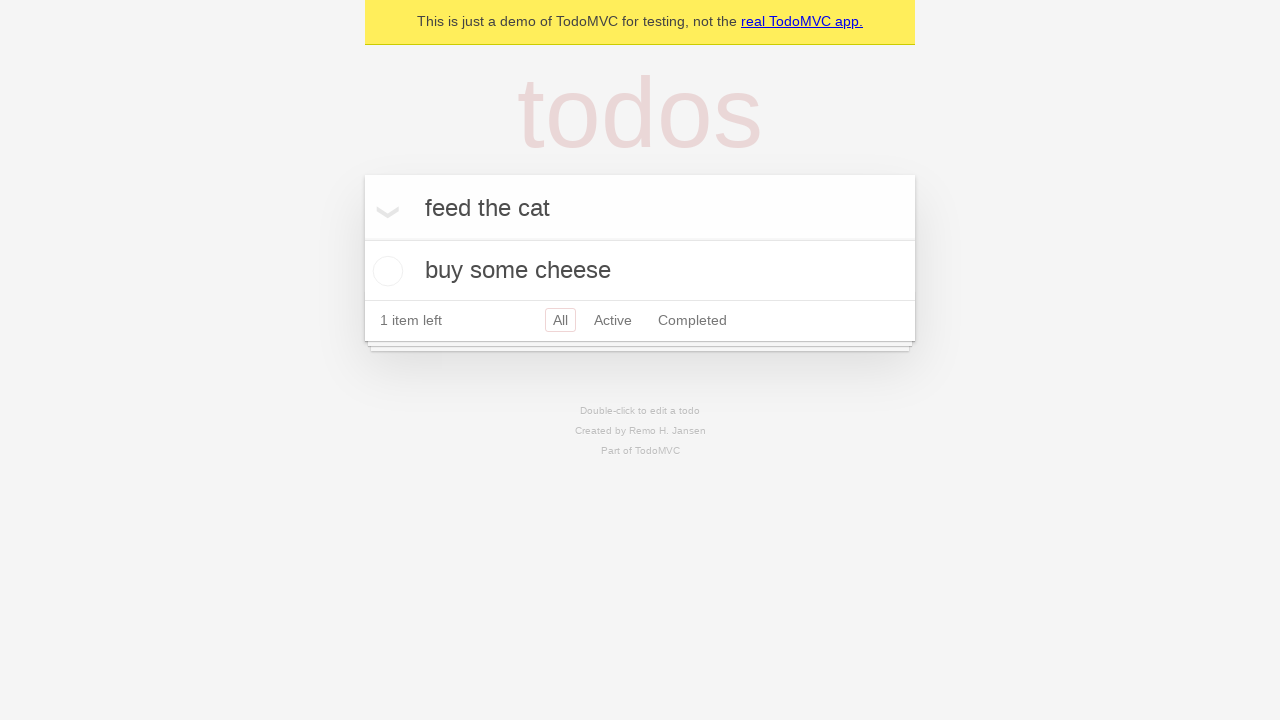

Pressed Enter to add second todo on internal:attr=[placeholder="What needs to be done?"i]
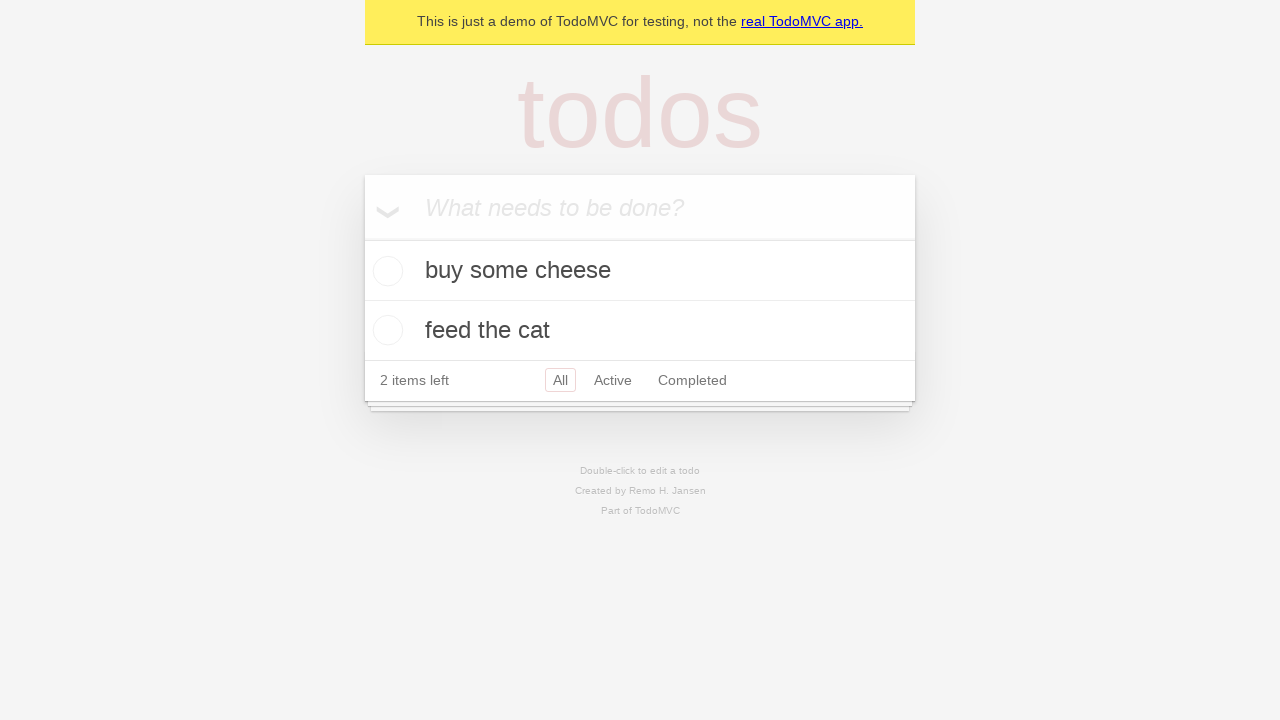

Filled todo input with 'book a doctors appointment' on internal:attr=[placeholder="What needs to be done?"i]
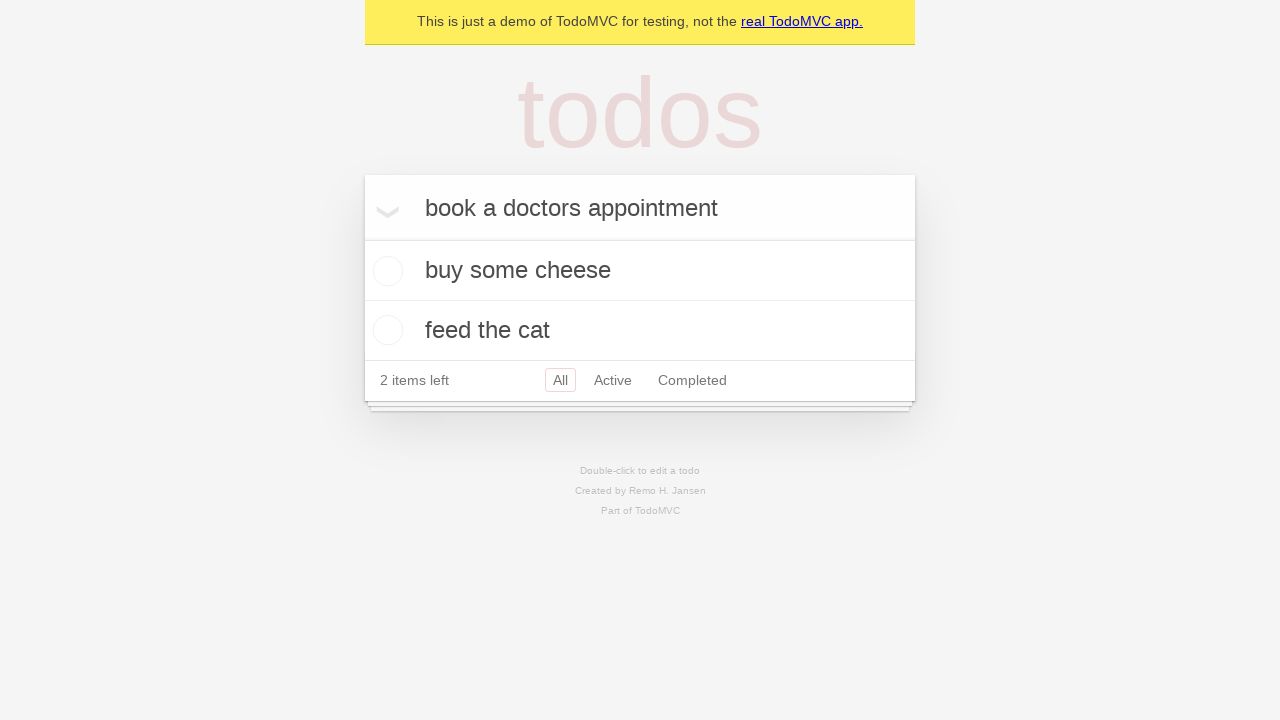

Pressed Enter to add third todo on internal:attr=[placeholder="What needs to be done?"i]
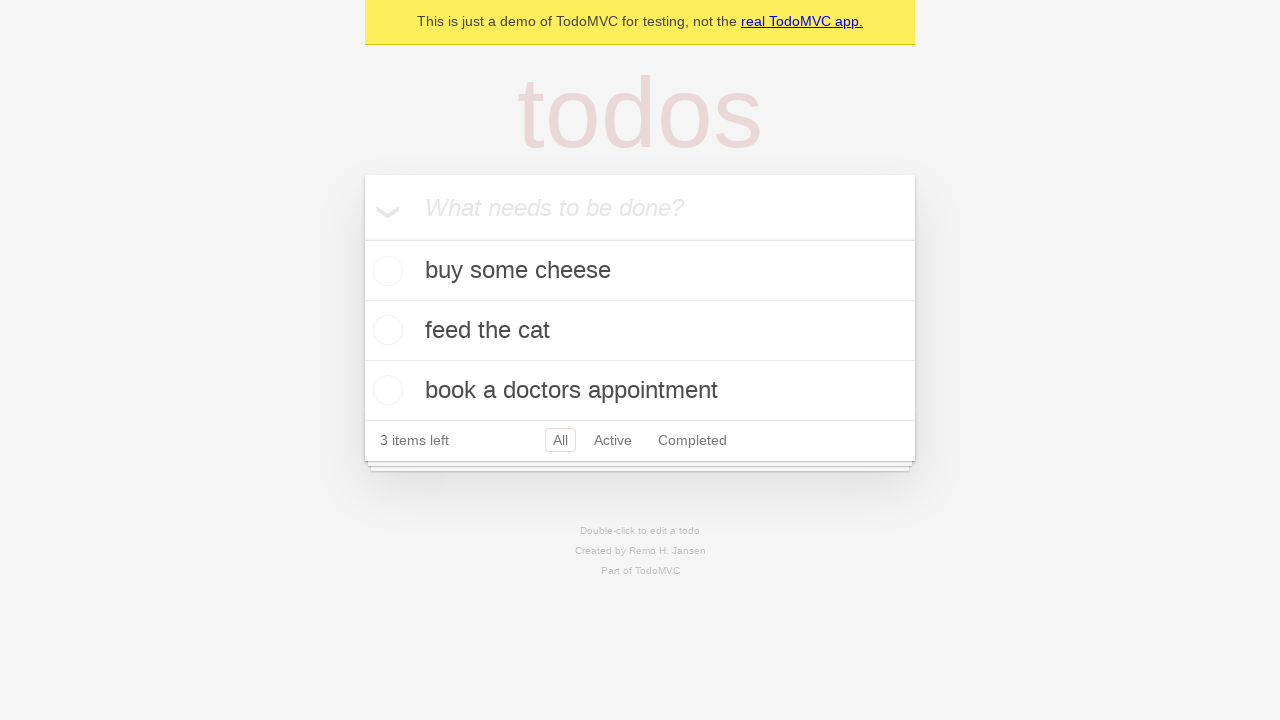

Clicked mark all as complete checkbox to check all todos at (362, 238) on internal:label="Mark all as complete"i
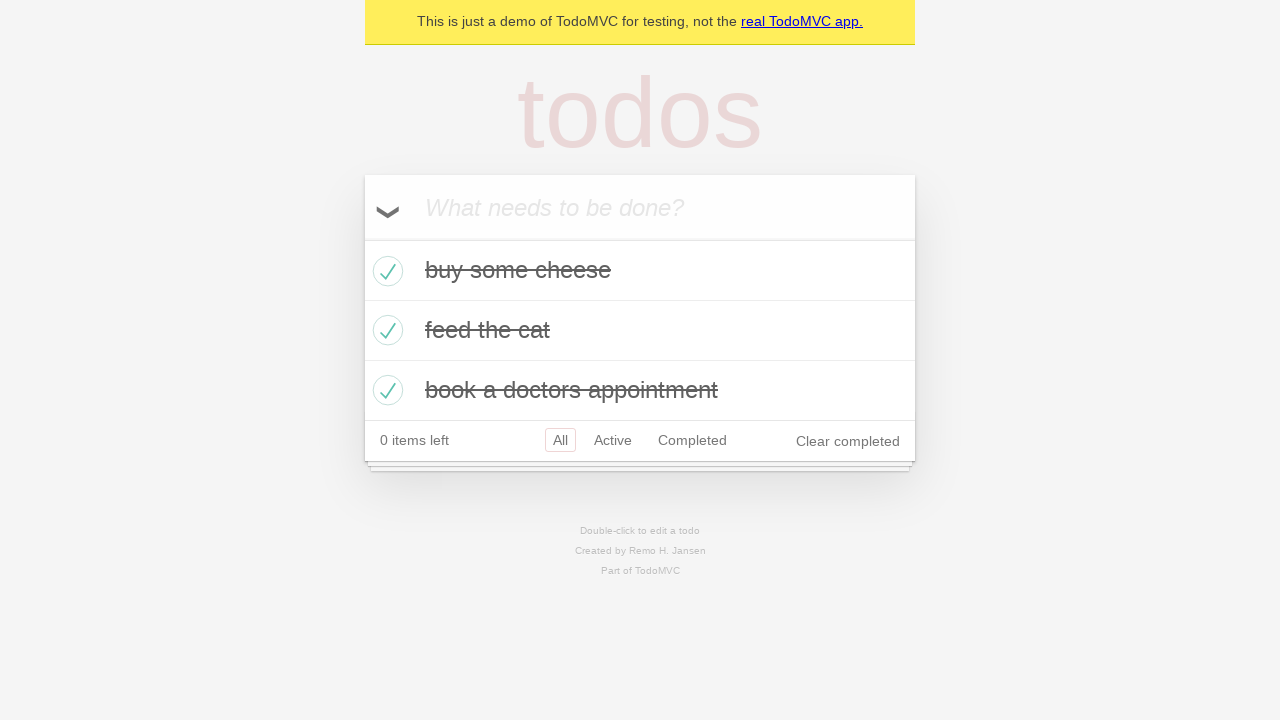

Clicked mark all as complete checkbox to uncheck all todos and clear their completed state at (362, 238) on internal:label="Mark all as complete"i
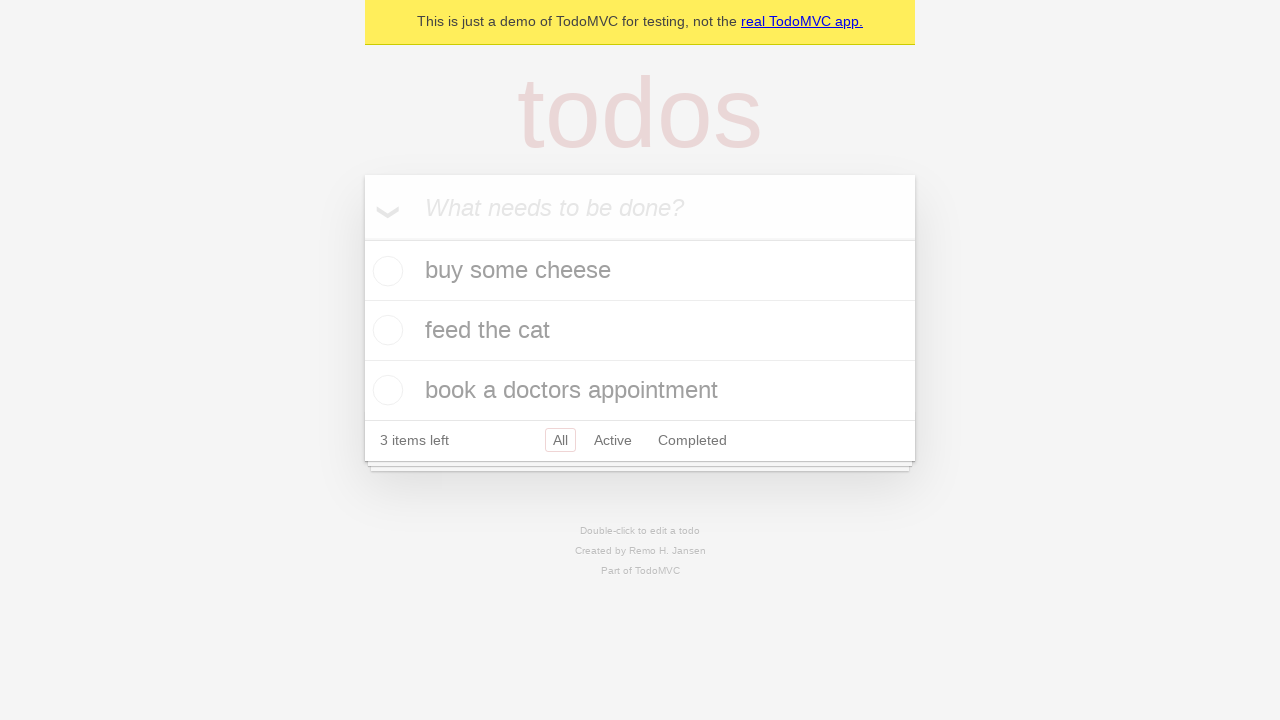

Waited 500ms for UI to reflect uncompleted state
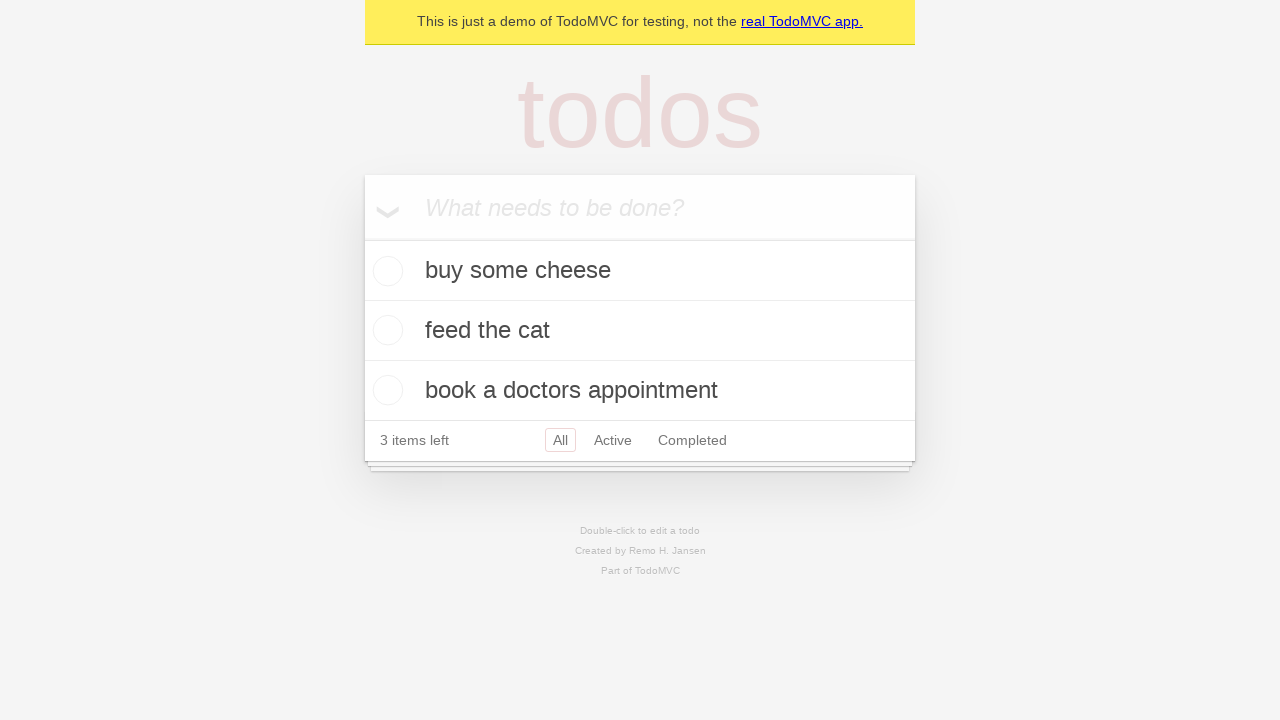

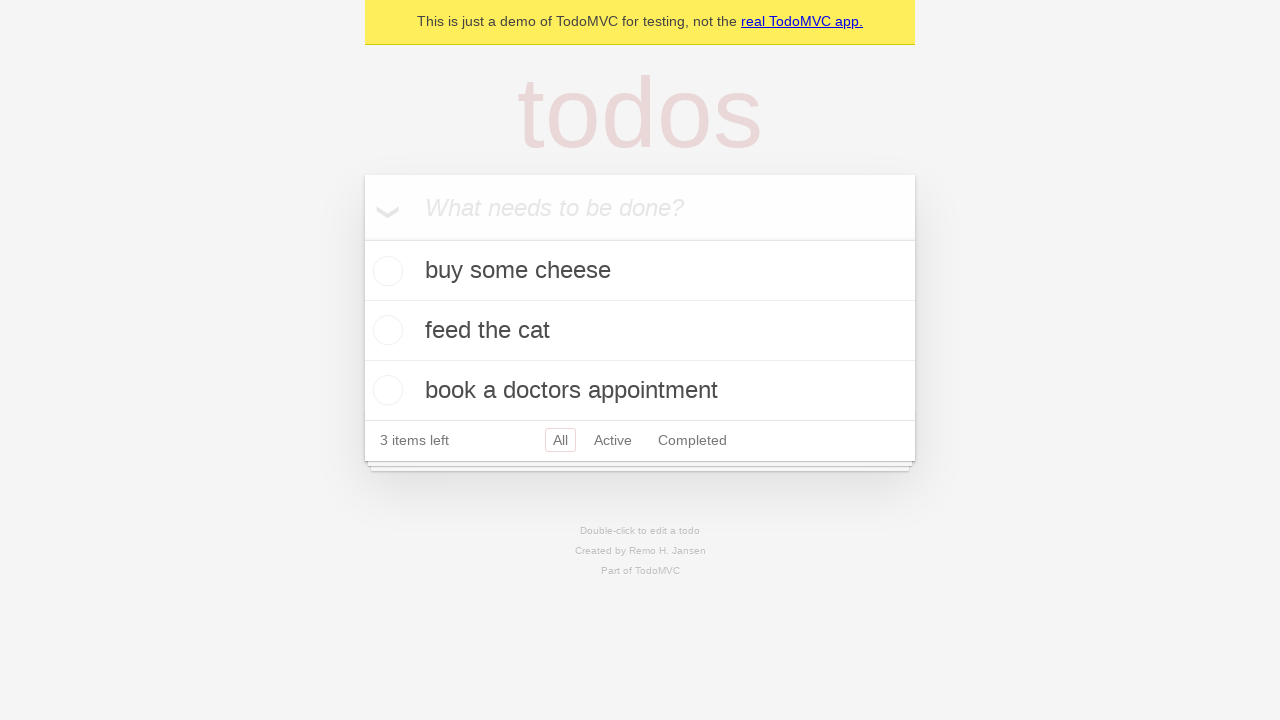